Tests iframe handling by switching between single and nested frames, filling text inputs within frames, and navigating back to the main content.

Starting URL: http://demo.automationtesting.in/Frames.html

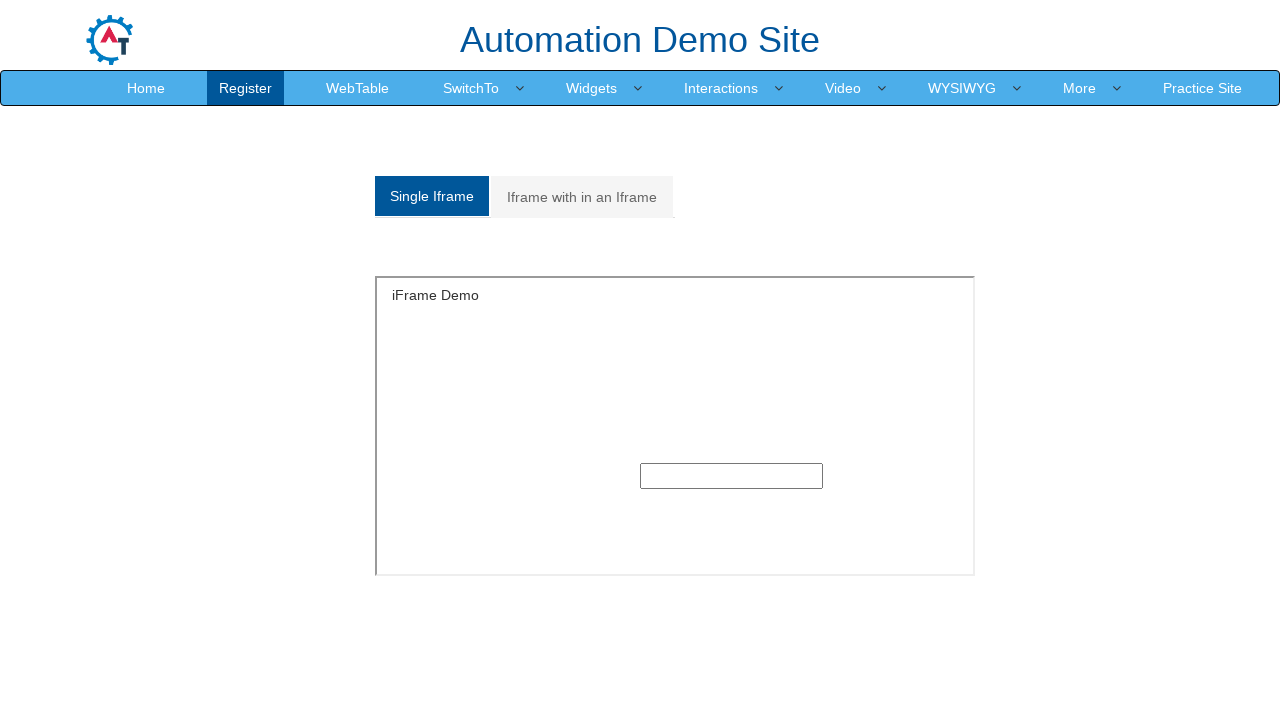

Clicked on the first tab (Single Iframe) at (433, 196) on .nav.nav-tabs li >> nth=0
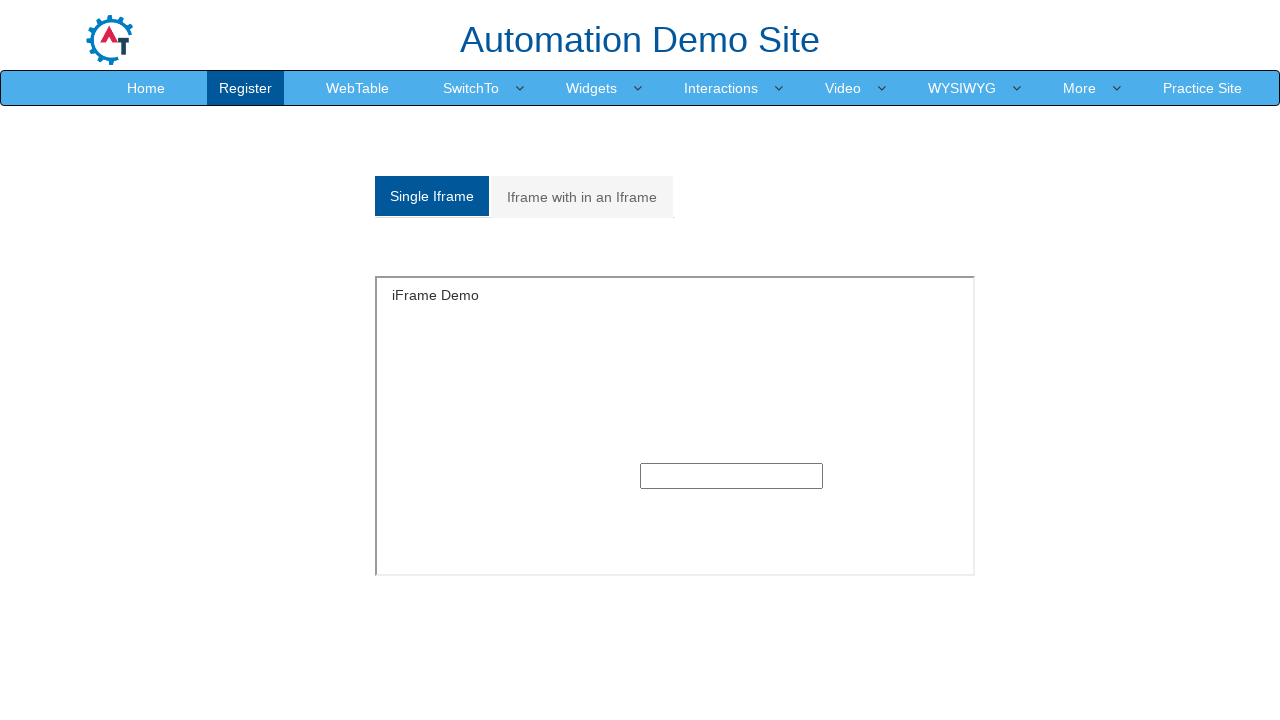

Located single iframe element
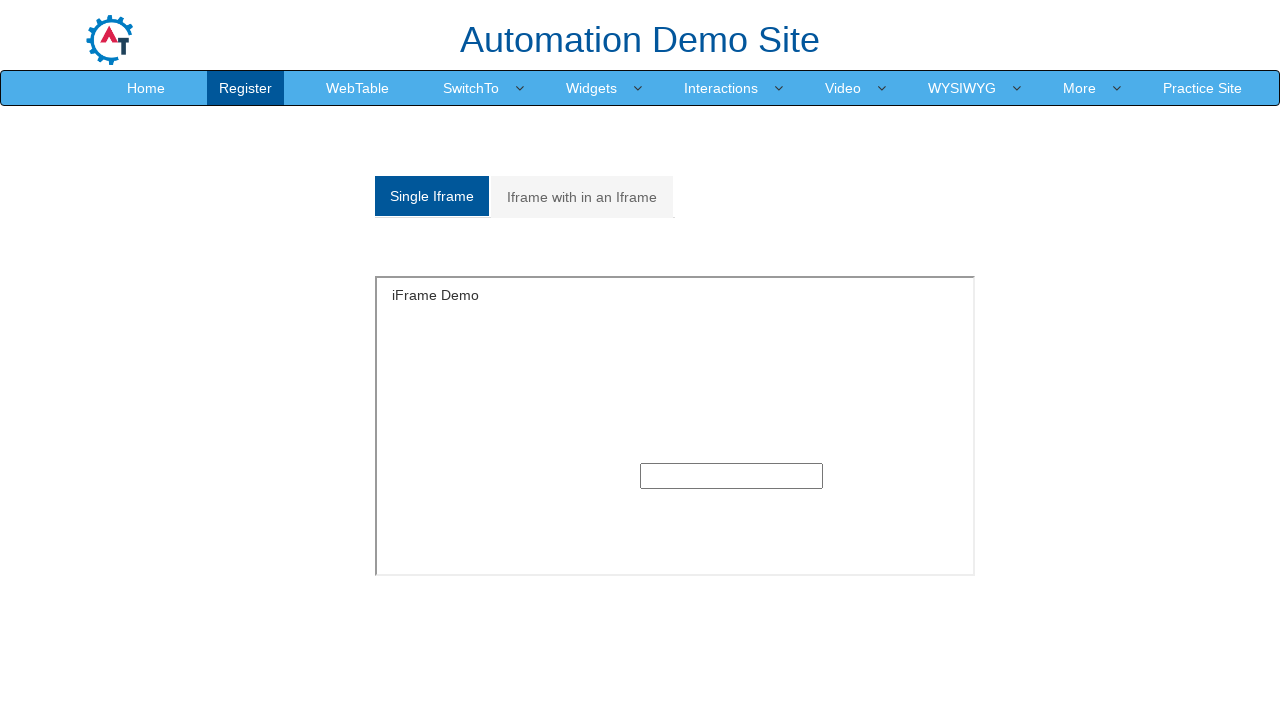

Filled text input in single iframe with 'AlexandruJ' on #singleframe >> internal:control=enter-frame >> input[type='text']
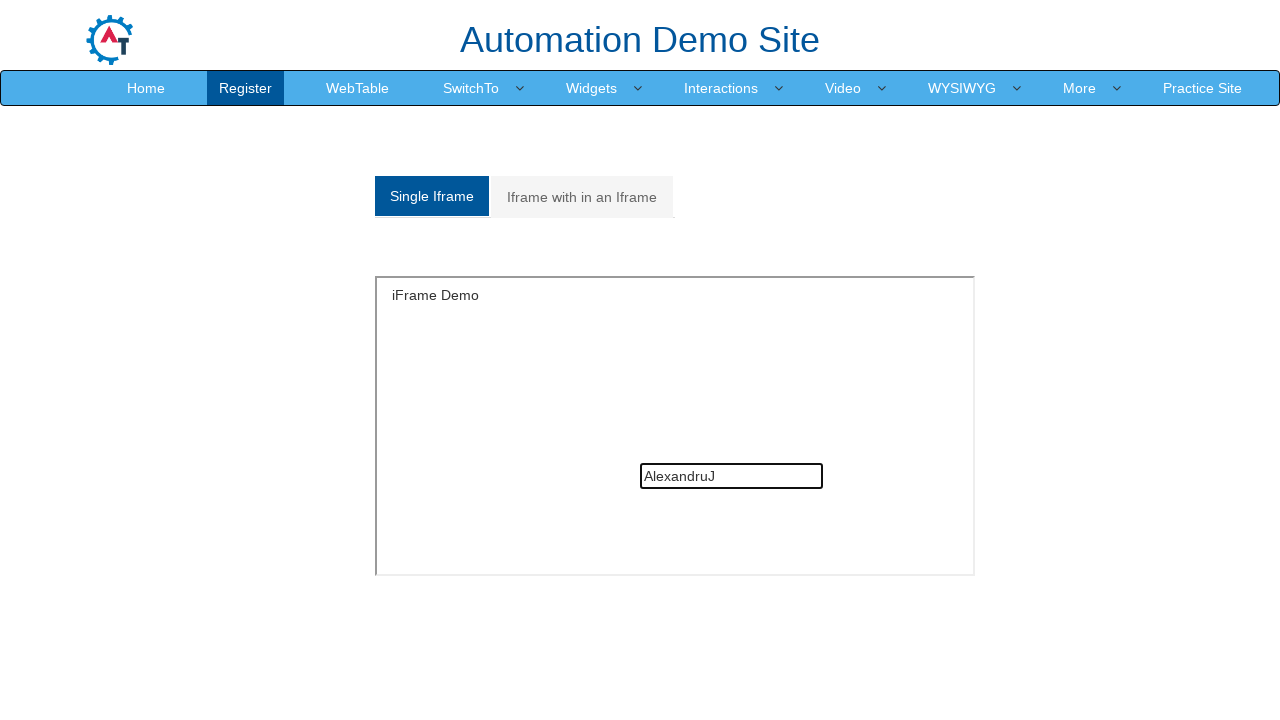

Clicked on the second tab (Iframe with in an Iframe) at (583, 197) on .nav.nav-tabs li >> nth=1
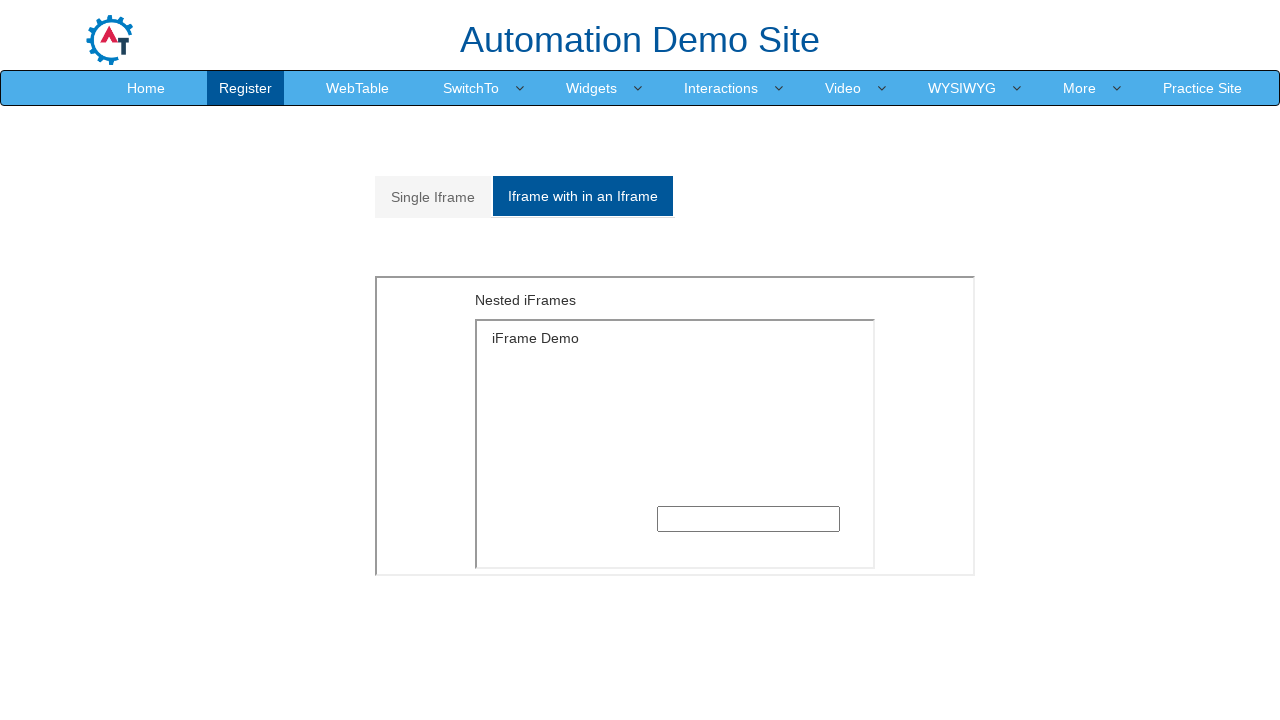

Located outer nested iframe element
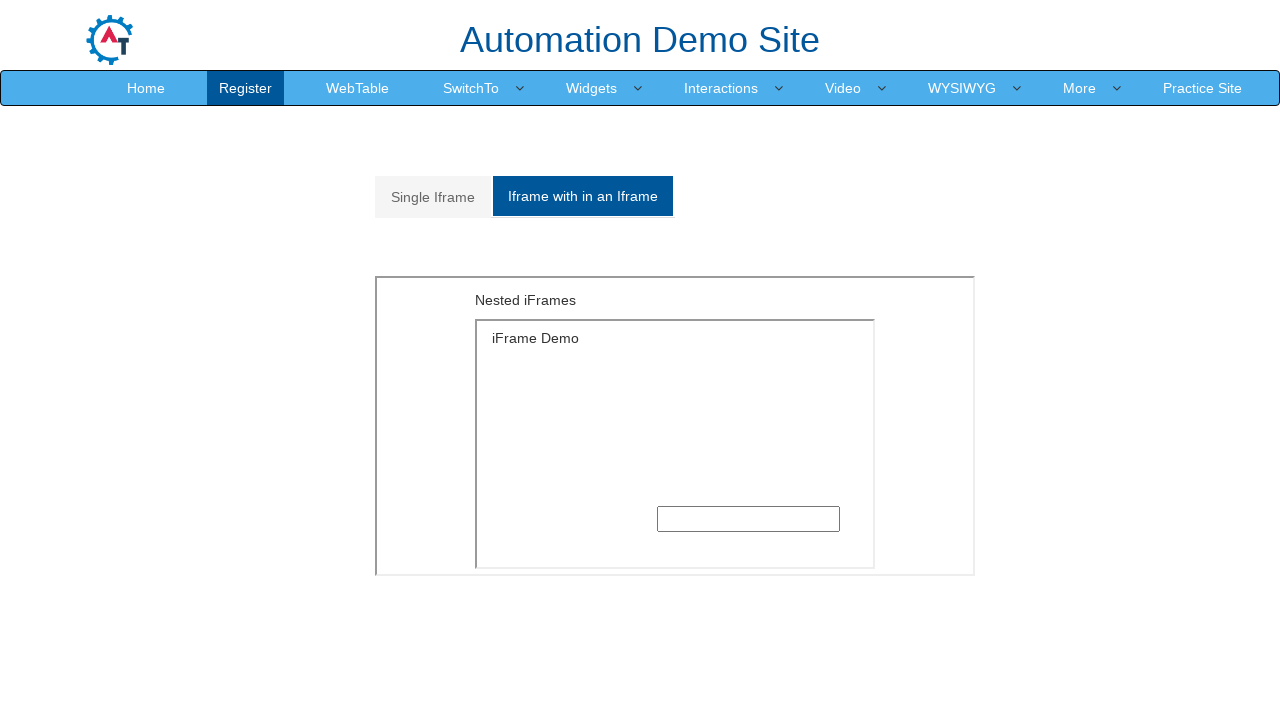

Located inner nested iframe element within outer iframe
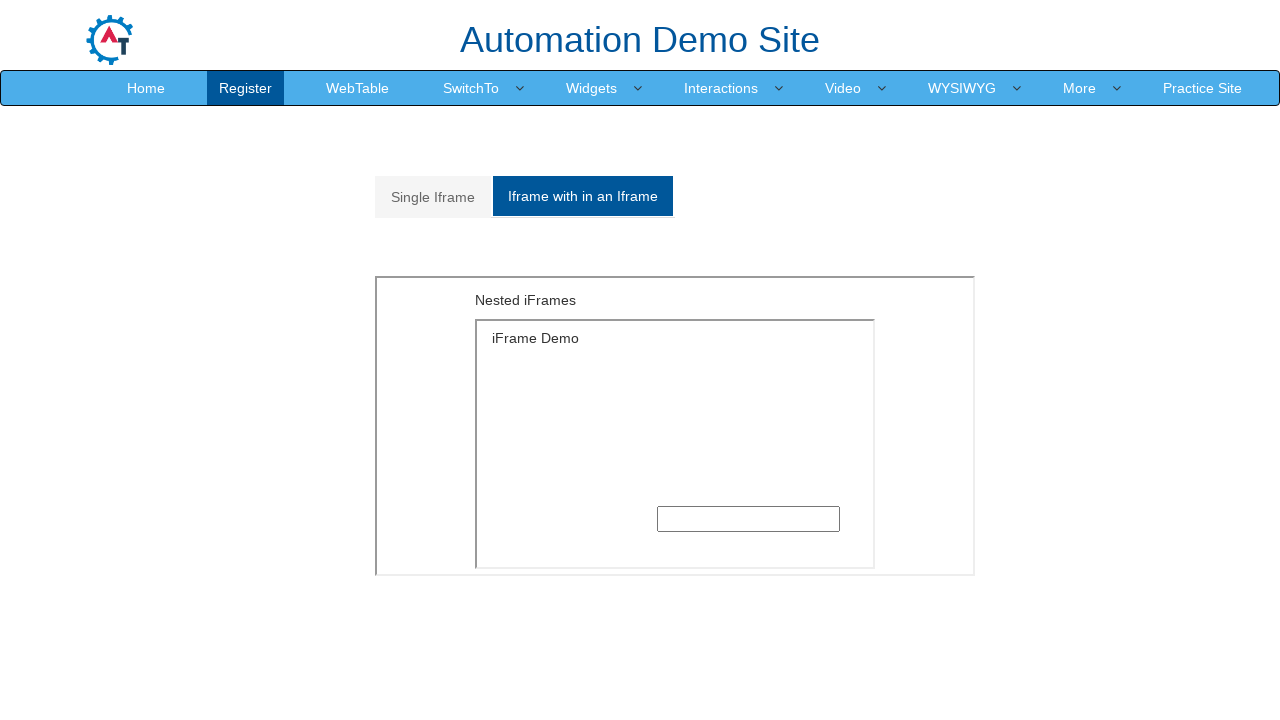

Filled text input in nested iframe with 'AlexandruJ' on iframe[src='MultipleFrames.html'] >> internal:control=enter-frame >> iframe[src=
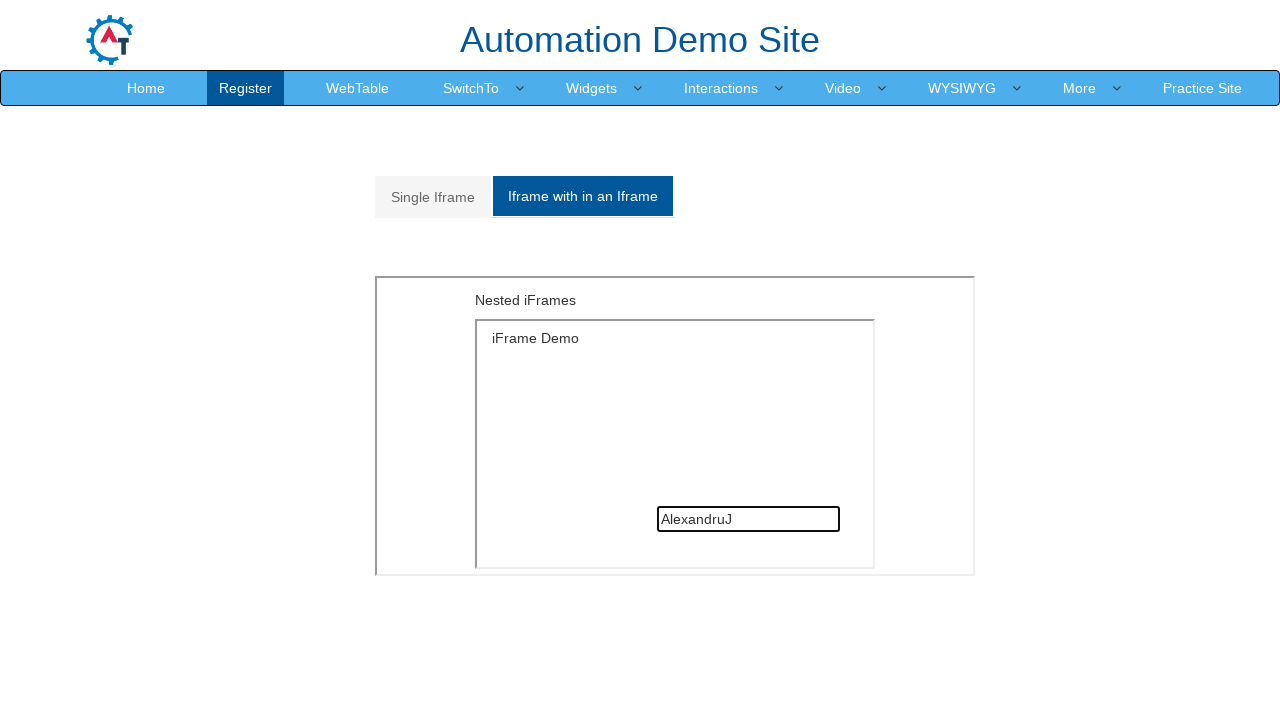

Clicked back on the first tab (Single Iframe) at (434, 197) on .nav.nav-tabs li >> nth=0
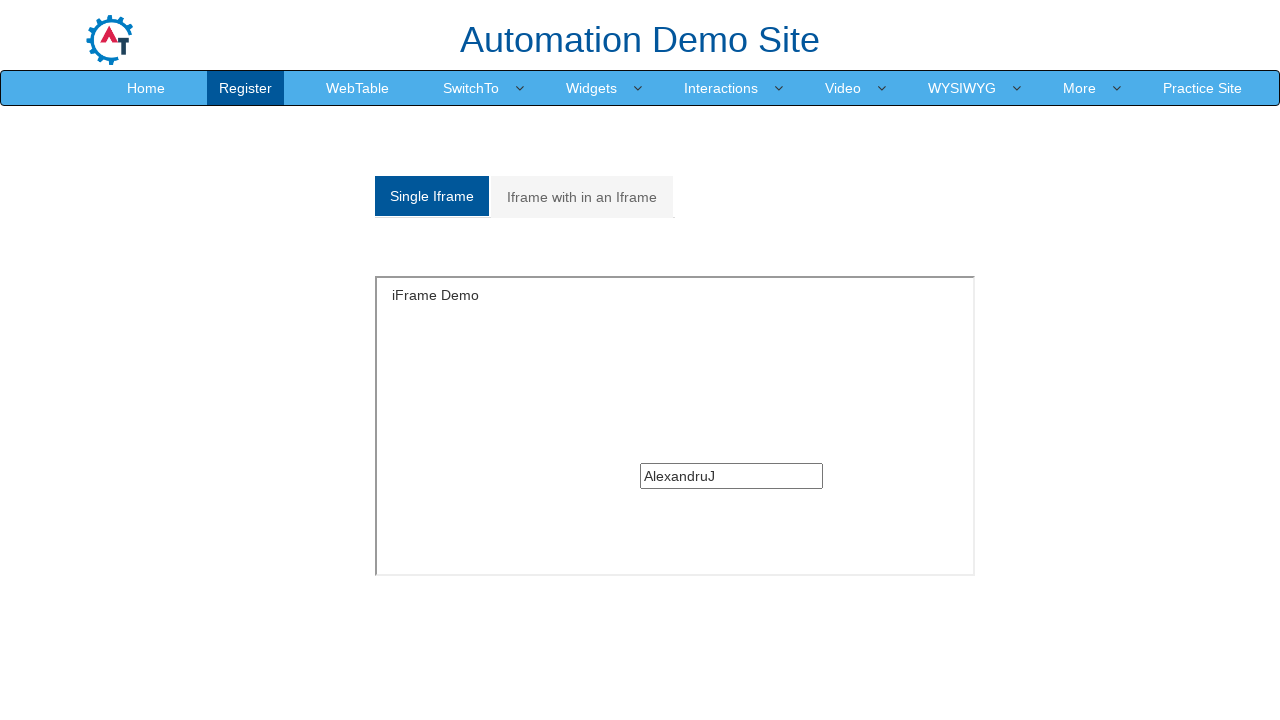

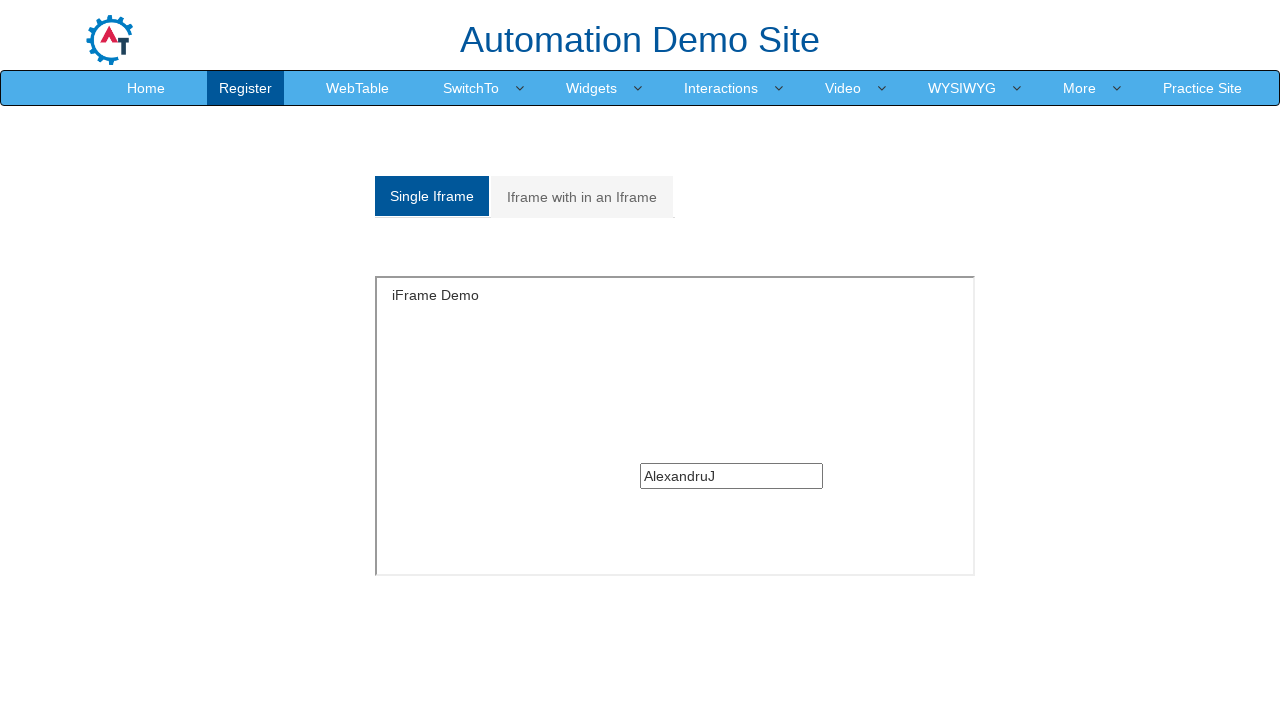